Tests the resizable functionality by clicking and dragging the resize handle of an element

Starting URL: https://jqueryui.com/

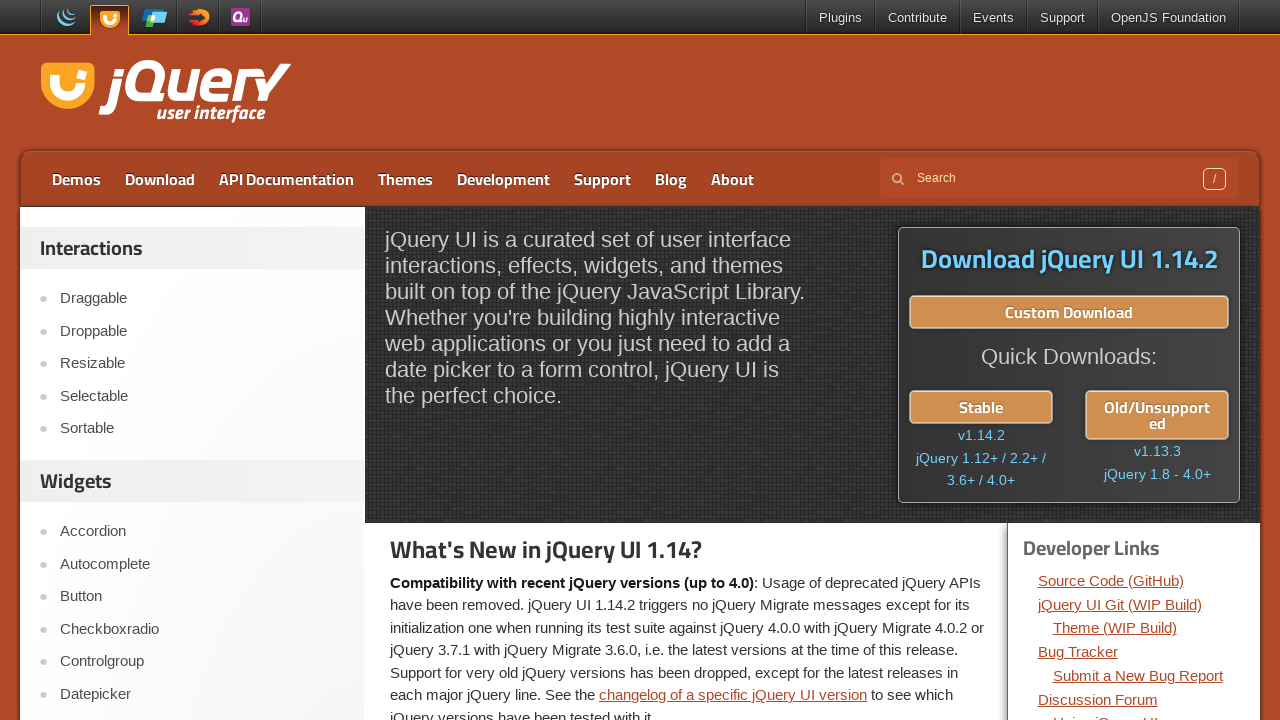

Clicked on Resizable link at (202, 364) on text=Resizable
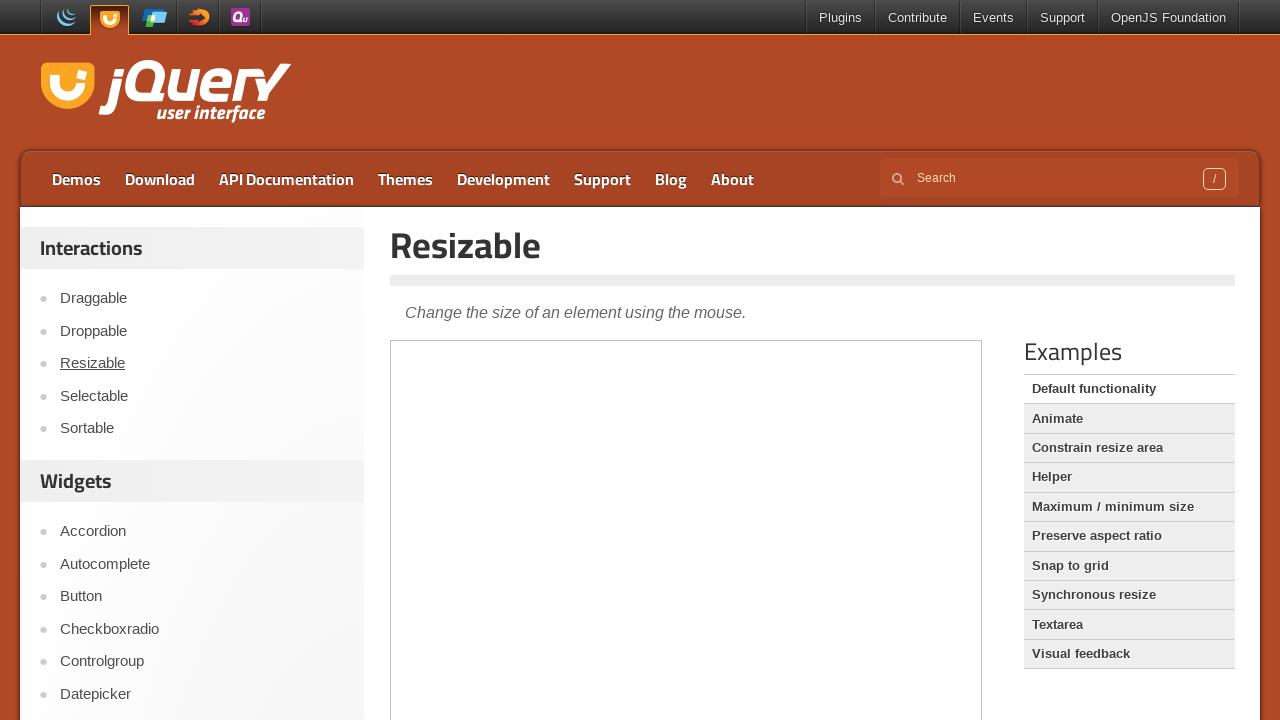

Located iframe element
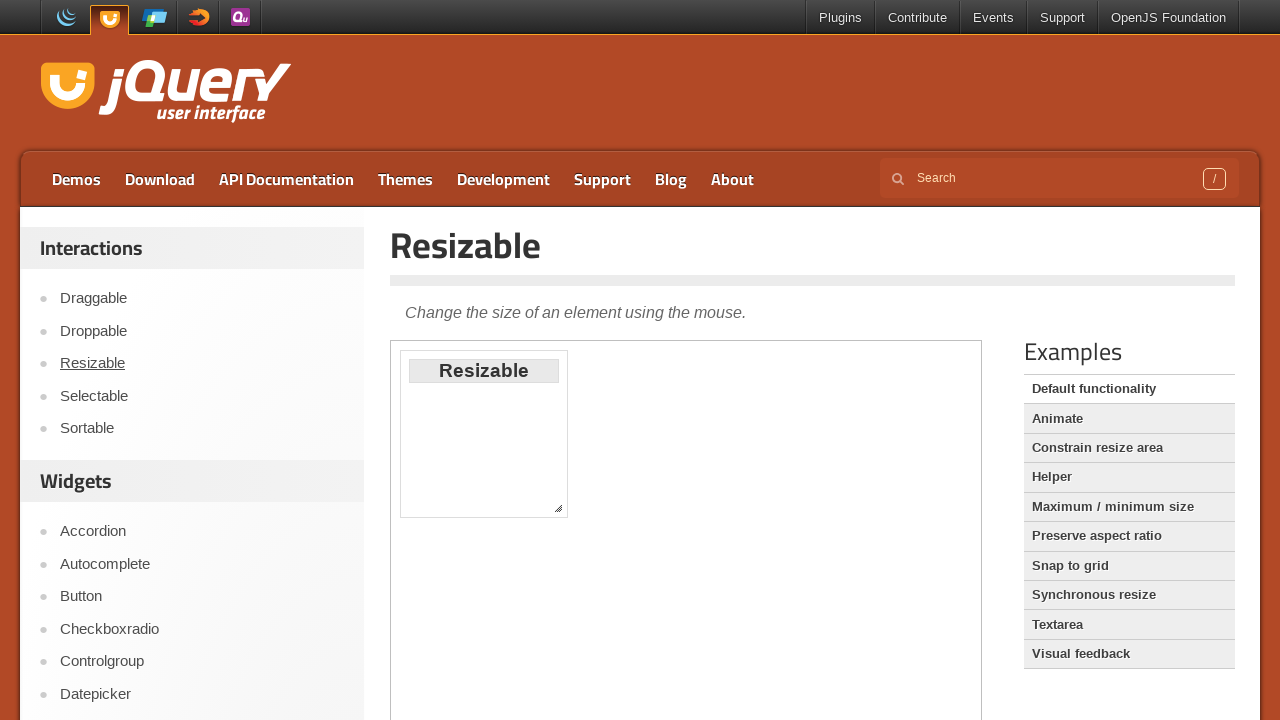

Located resize handle element
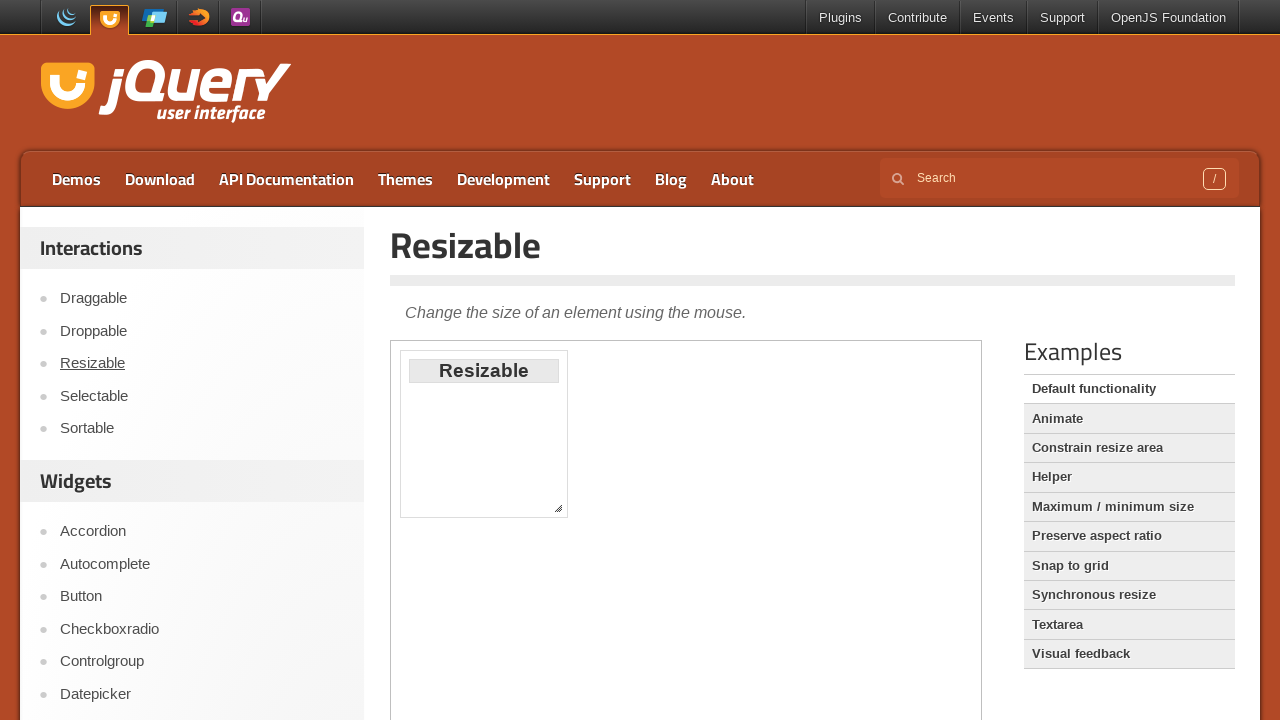

Hovered over resize handle at (558, 508) on iframe >> nth=0 >> internal:control=enter-frame >> //*[@style ="z-index: 90;"][3
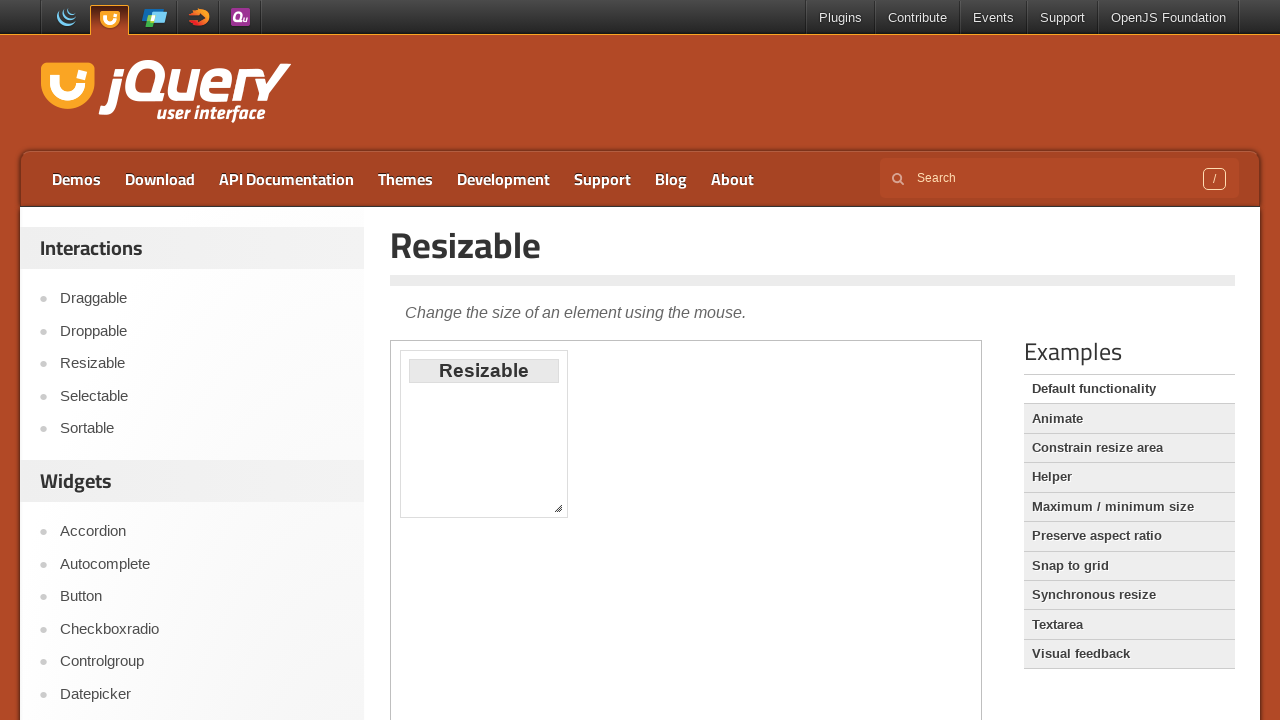

Pressed mouse button down on resize handle at (558, 508)
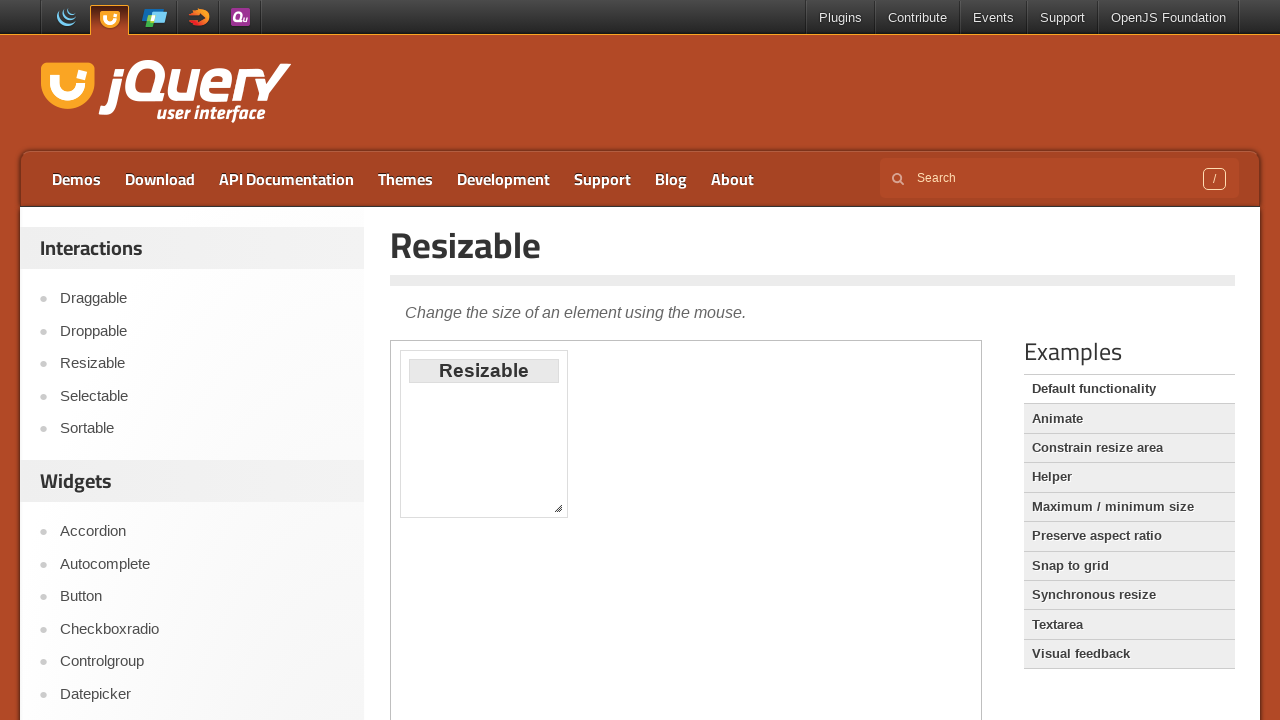

Dragged resize handle to position (100, 160) at (100, 160)
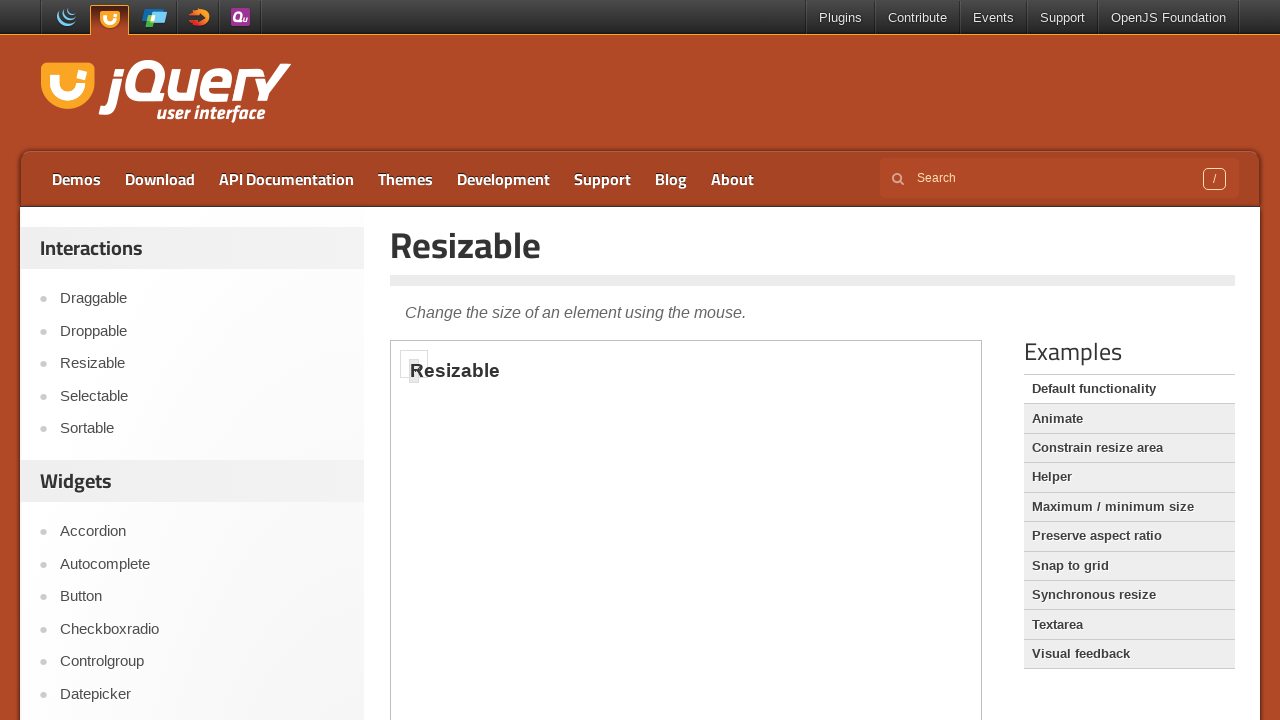

Released mouse button to complete resize at (100, 160)
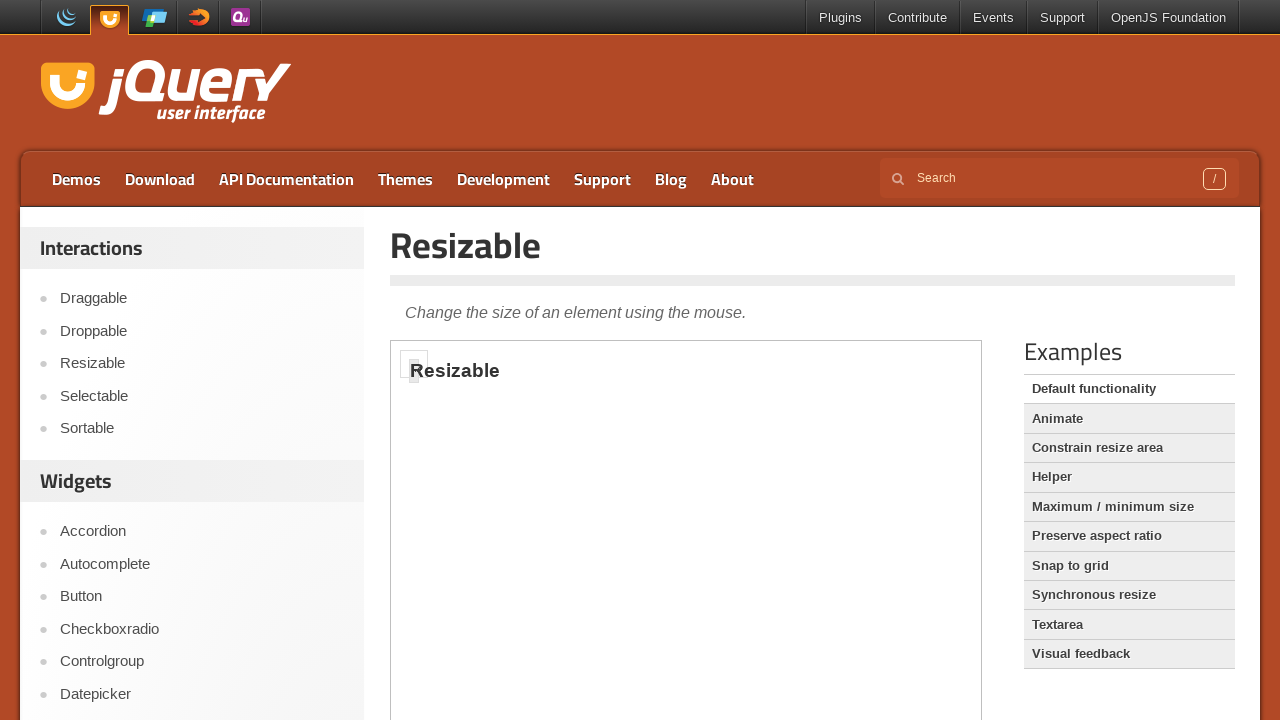

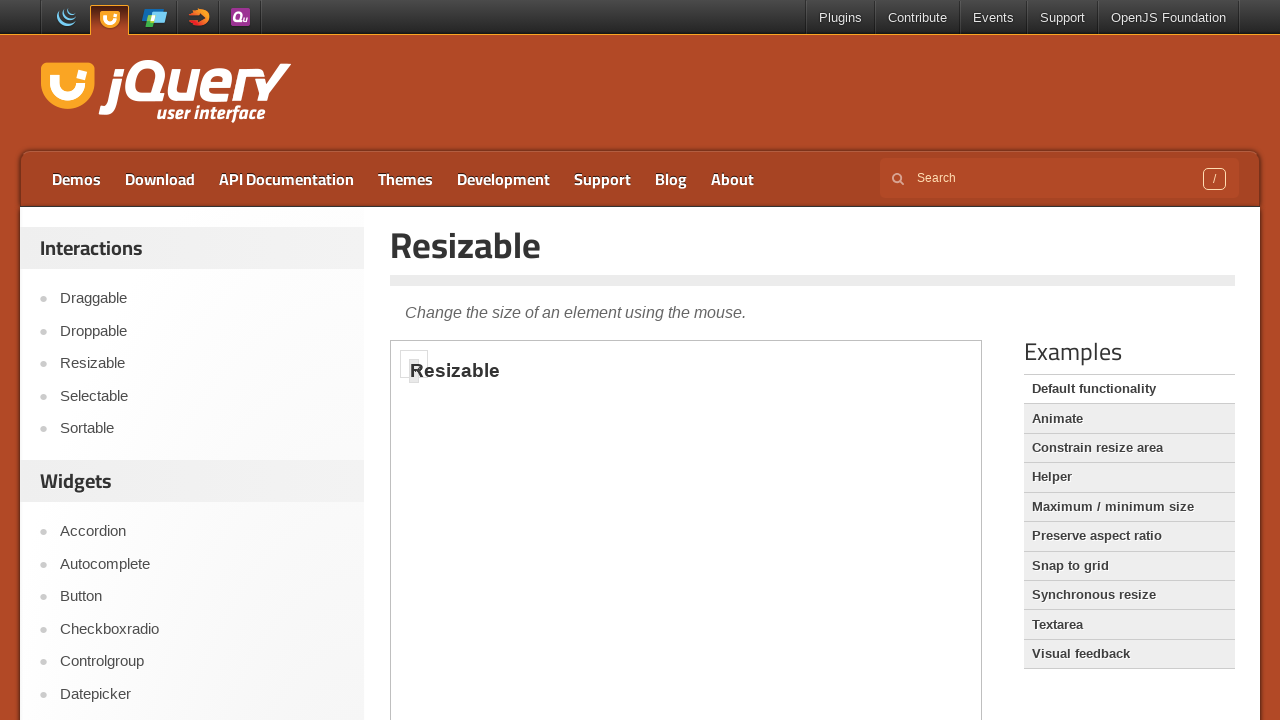